Tests registration form validation with a password that is too long (21 characters), expecting an error message about maximum password length

Starting URL: https://anatoly-karpovich.github.io/demo-login-form/

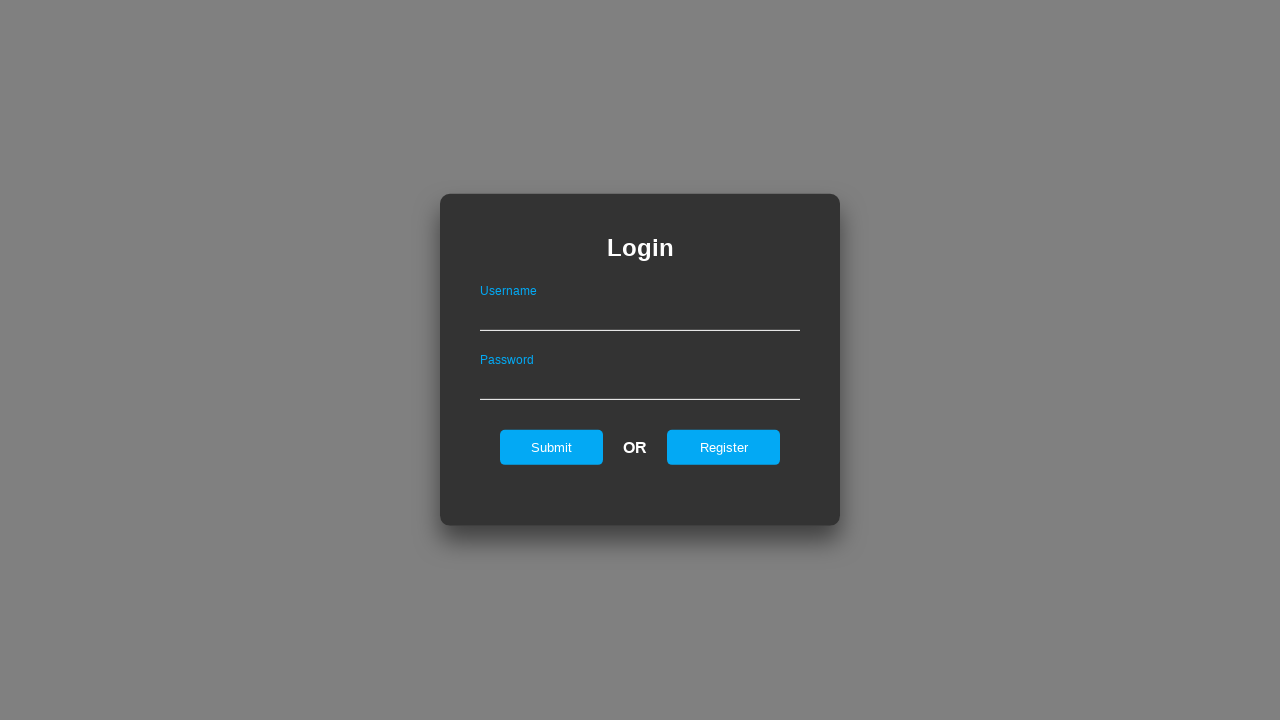

Login form loaded and verified
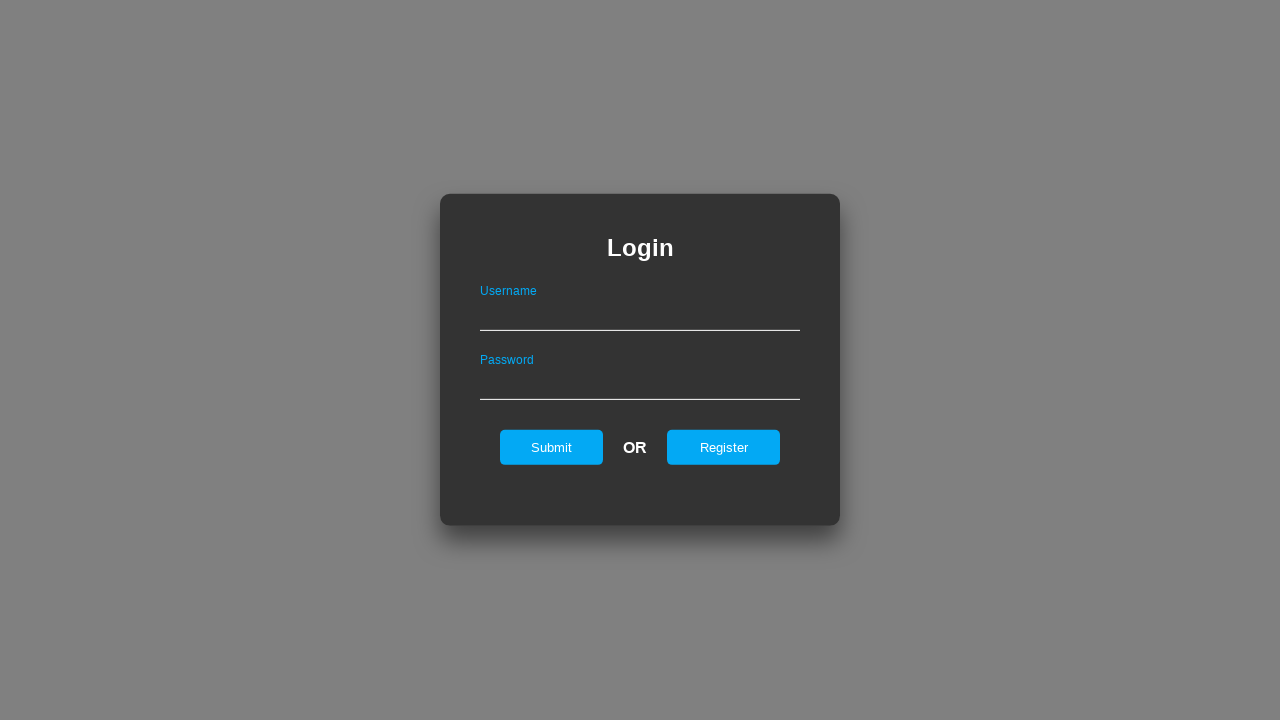

Clicked button to navigate to registration page at (724, 447) on #registerOnLogin
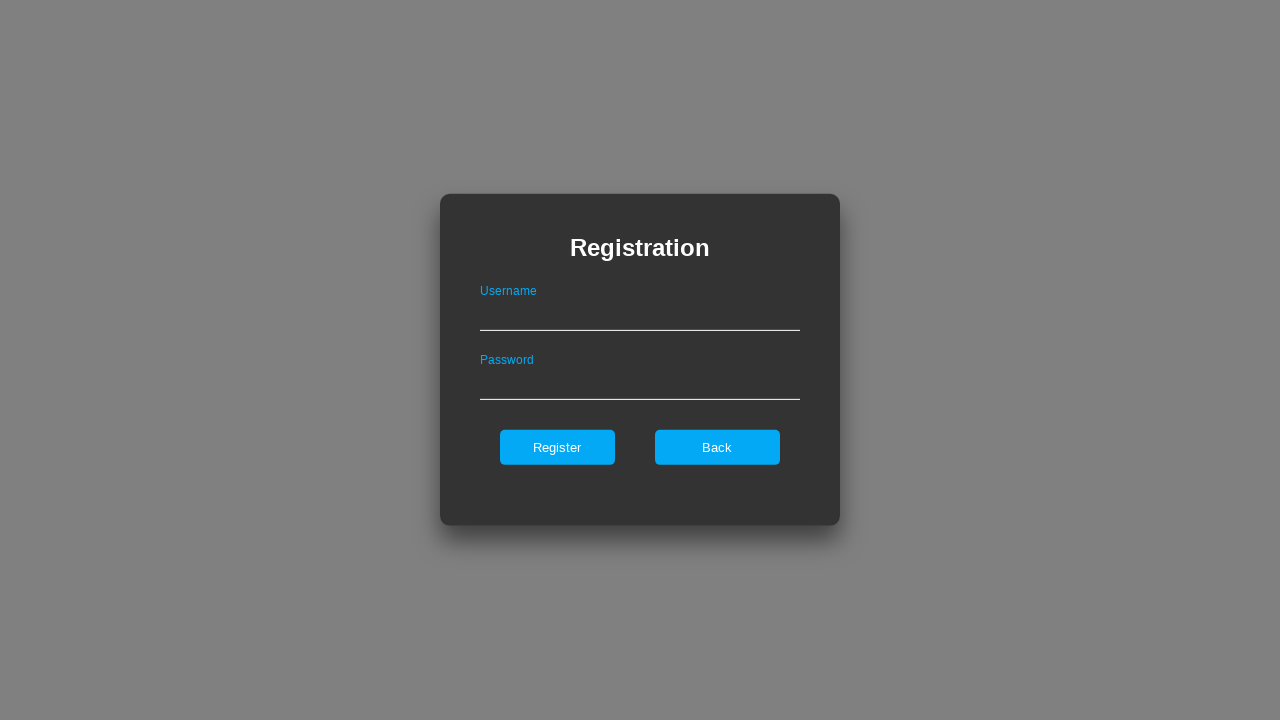

Registration form loaded
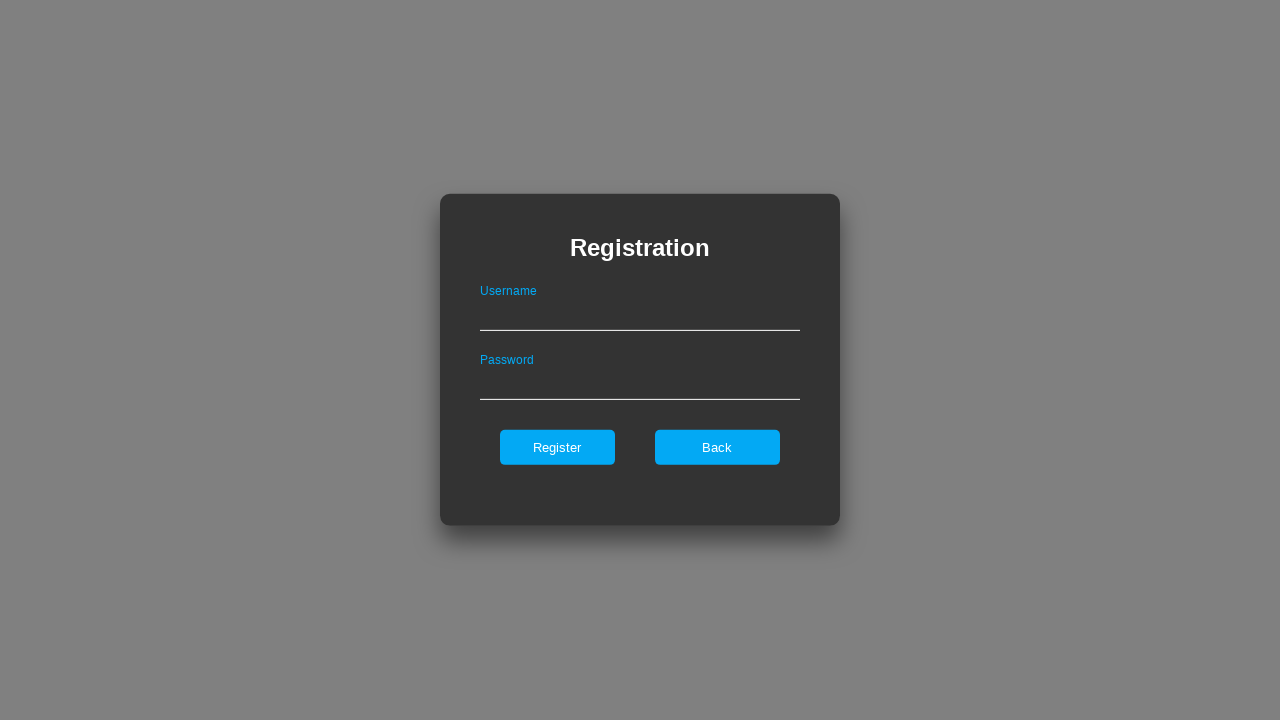

Filled username field with 'user10' on #userNameOnRegister
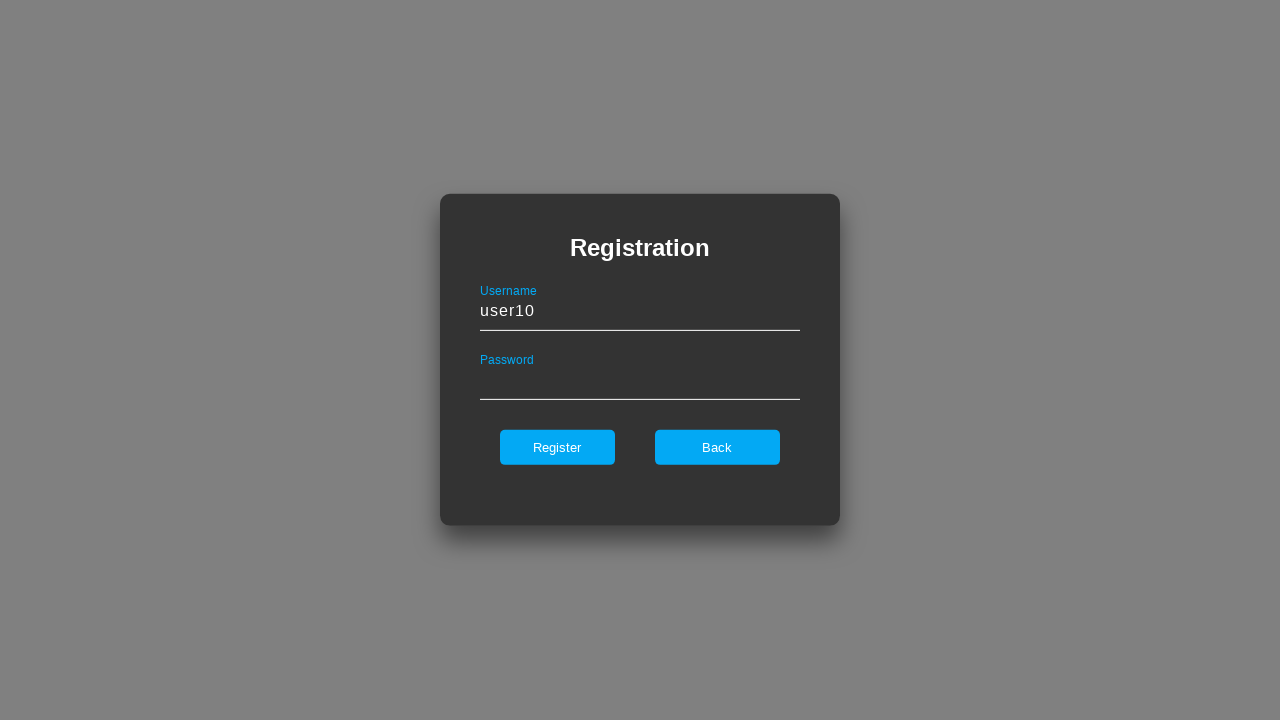

Filled password field with 21-character password (exceeds maximum length) on #passwordOnRegister
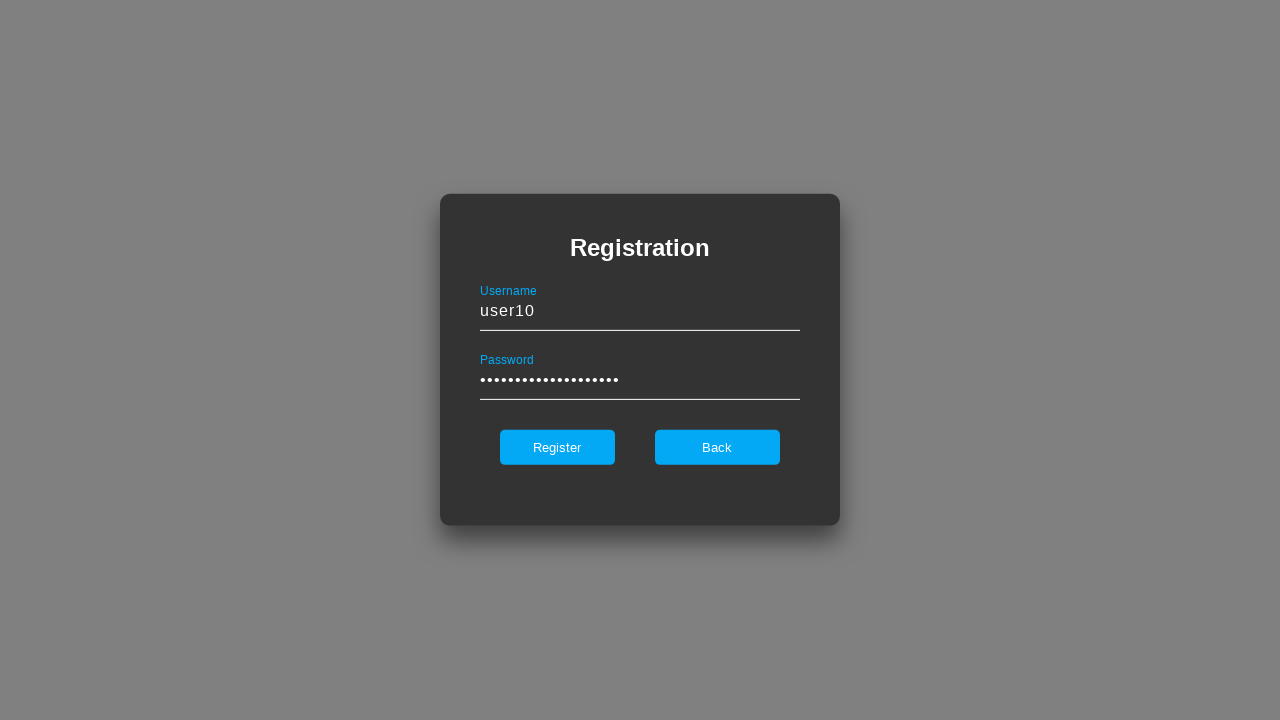

Clicked register button to submit form at (557, 447) on #register
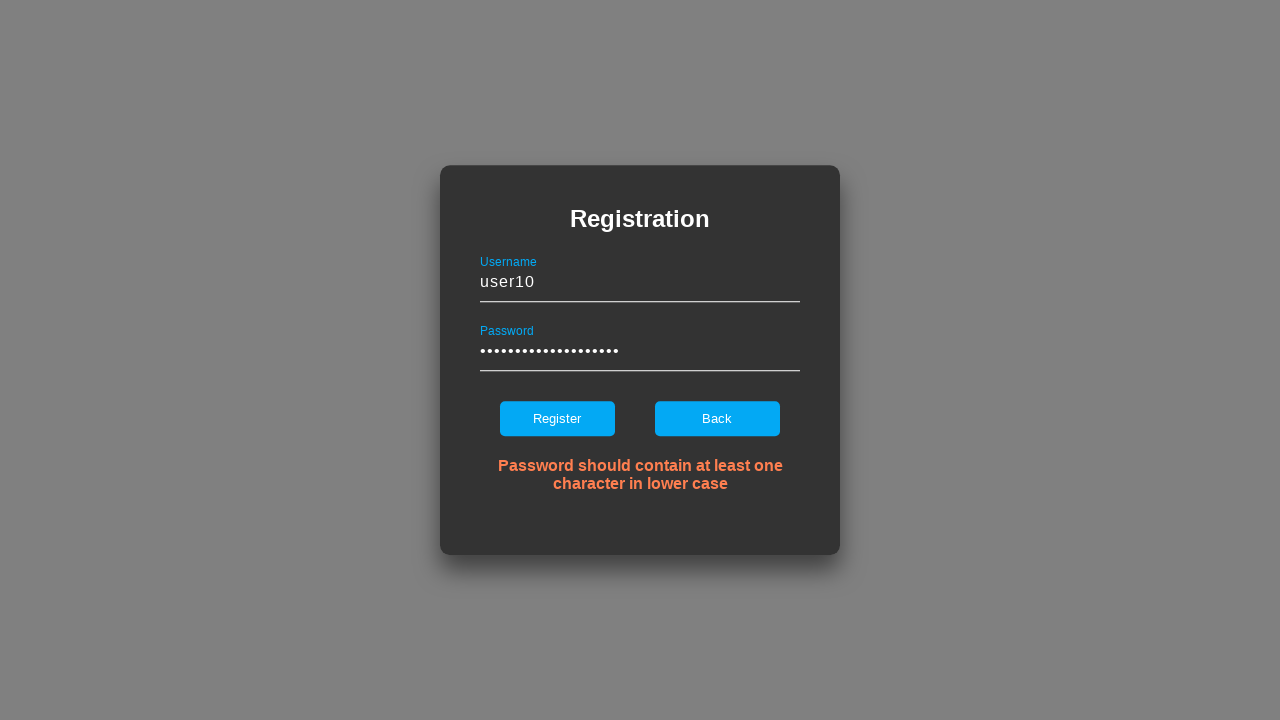

Error message for password length validation appeared
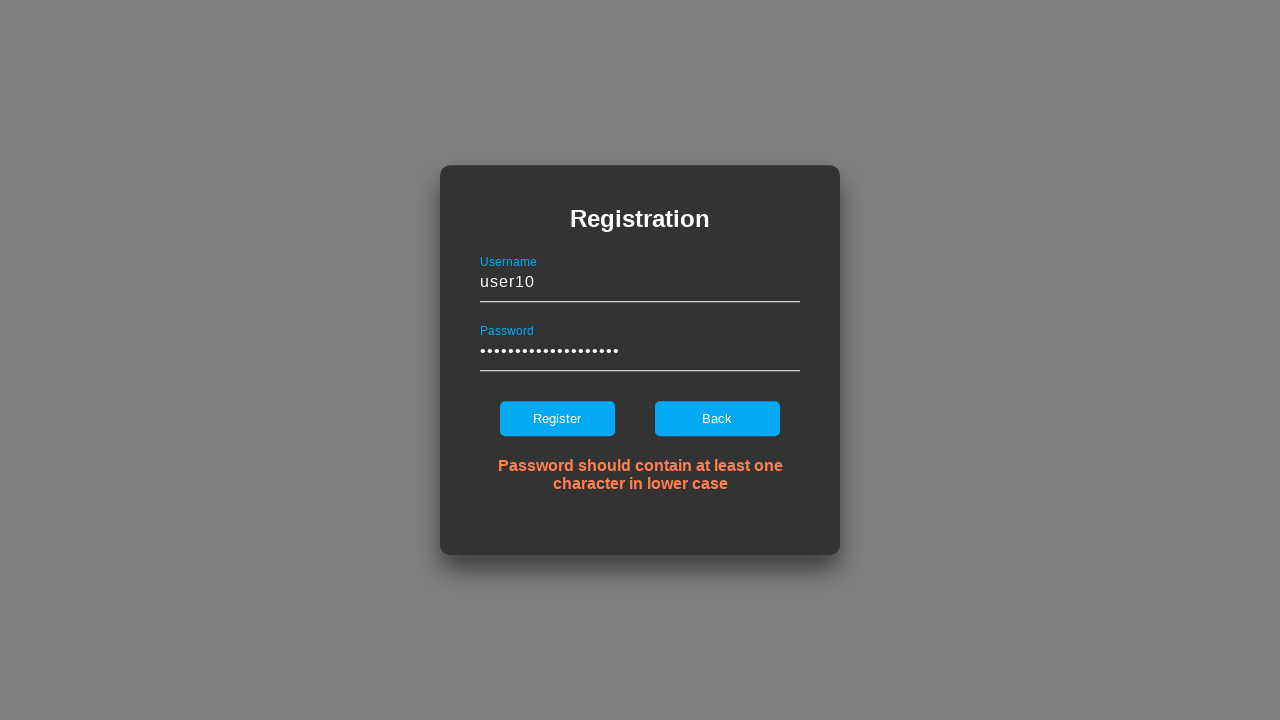

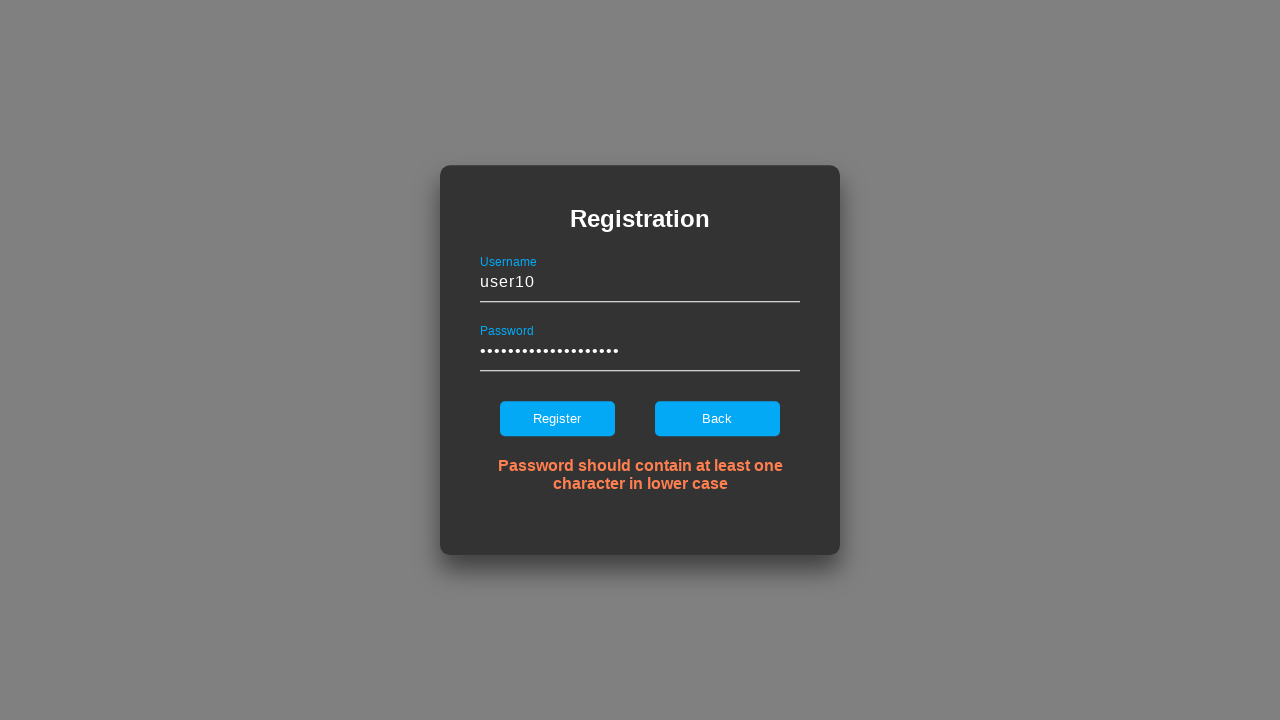